Tests YouTube search functionality by searching for "api testing by testers talk" and clicking the search button.

Starting URL: https://www.youtube.com/

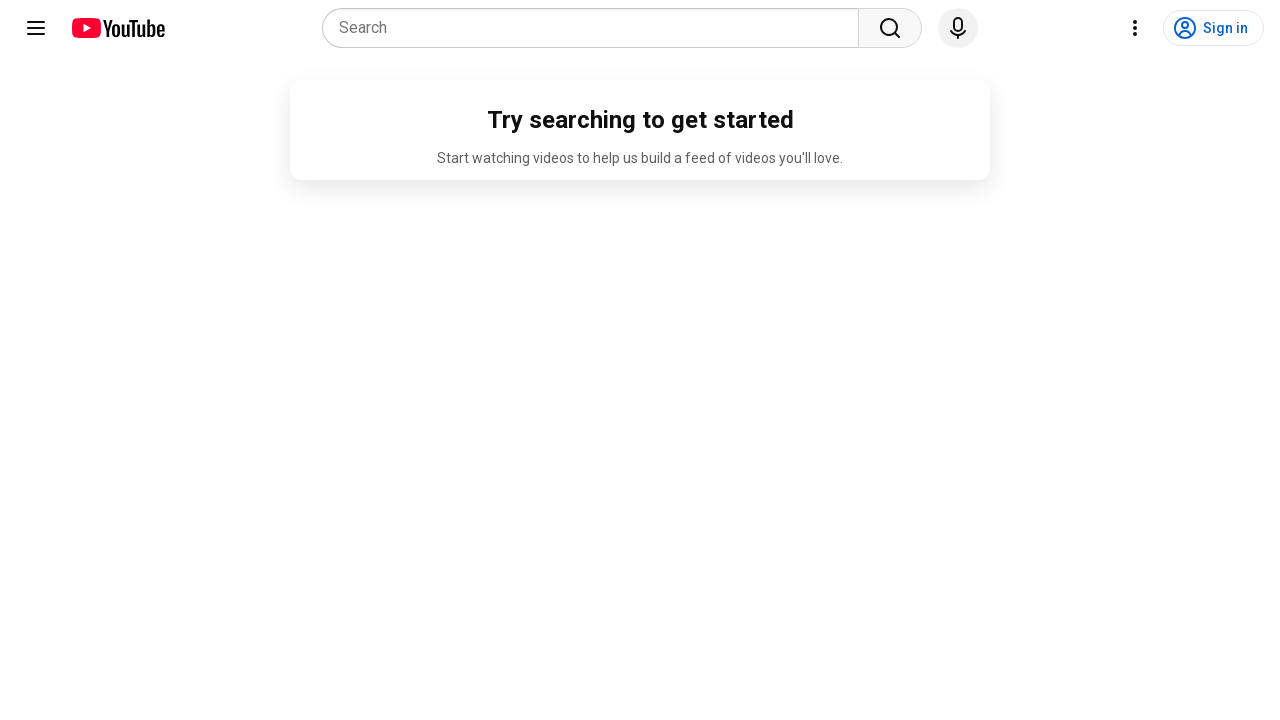

Clicked on YouTube search combobox at (596, 28) on internal:role=combobox[name="Search"i]
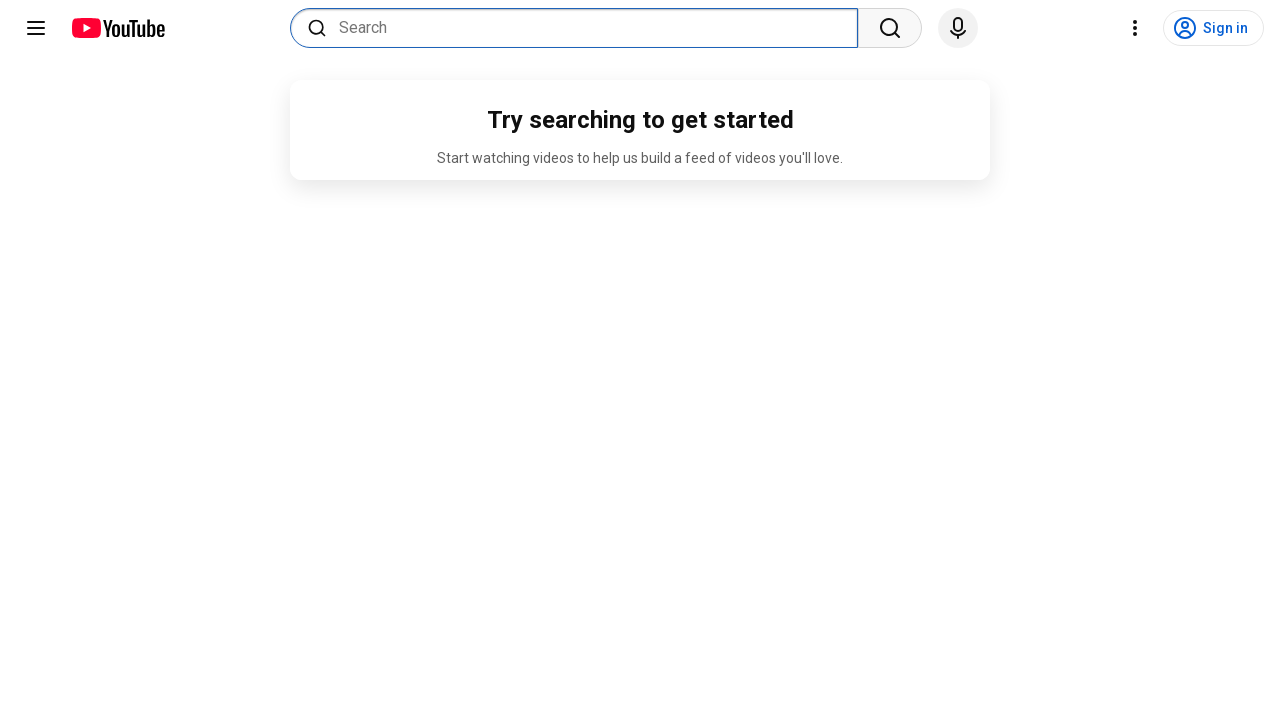

Filled search box with 'api testing by testers talk' on internal:role=combobox[name="Search"i]
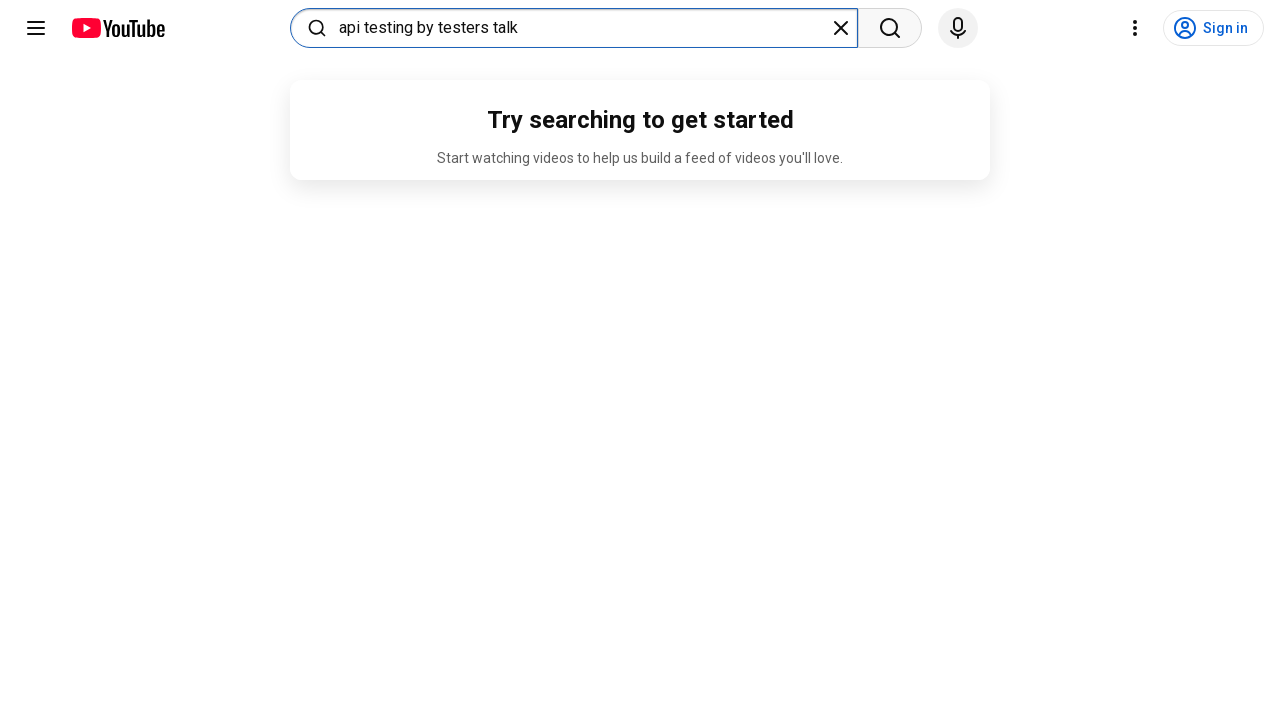

Clicked search button to perform YouTube search at (890, 28) on internal:role=button[name="Search"s]
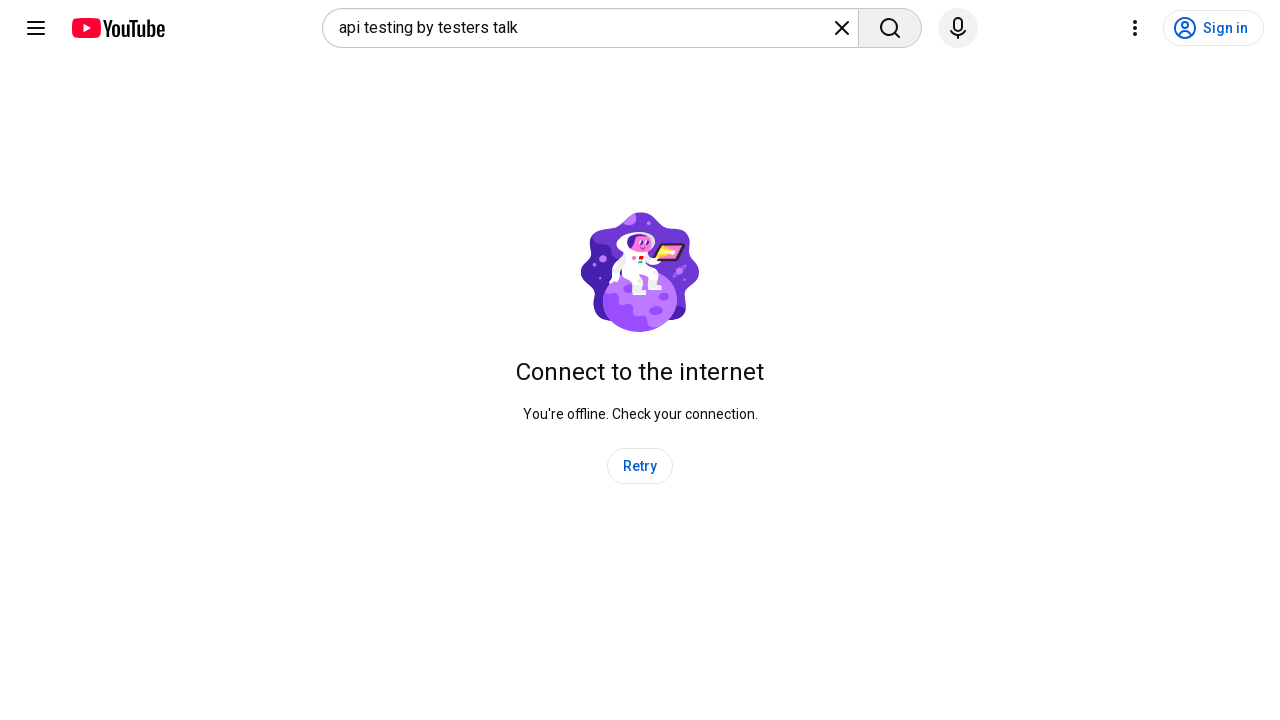

Waited 5 seconds for search results to load
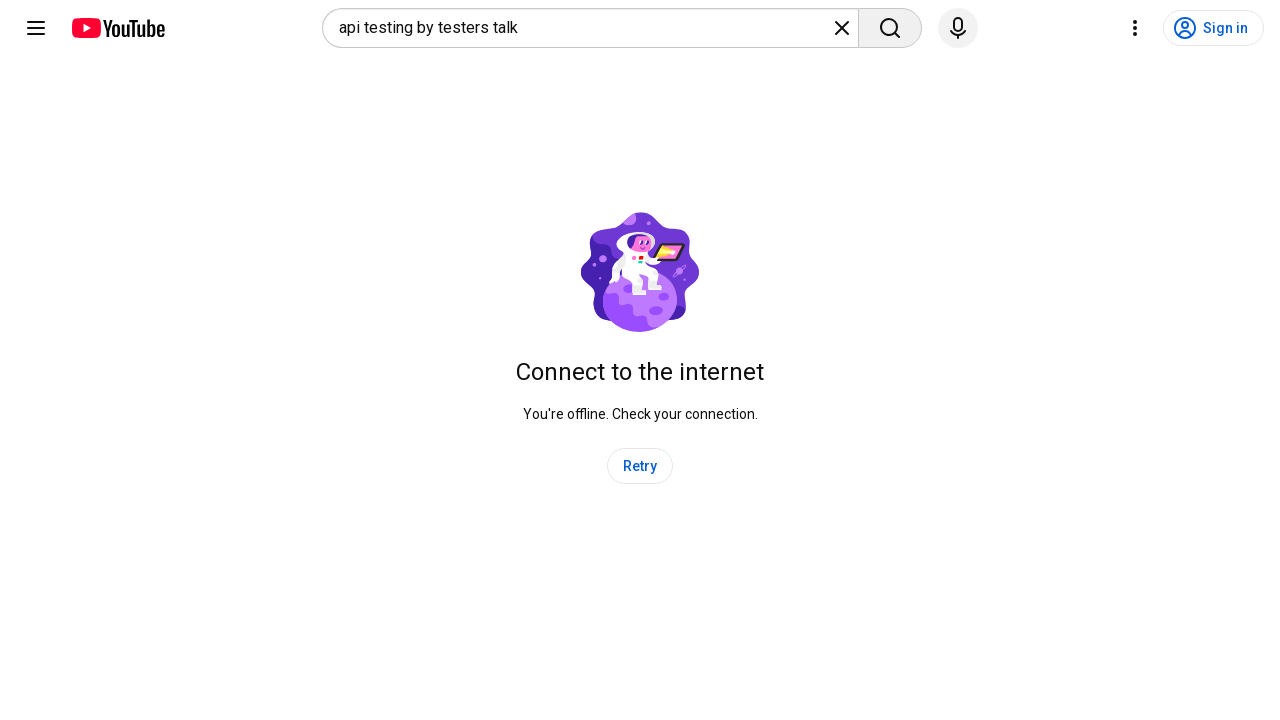

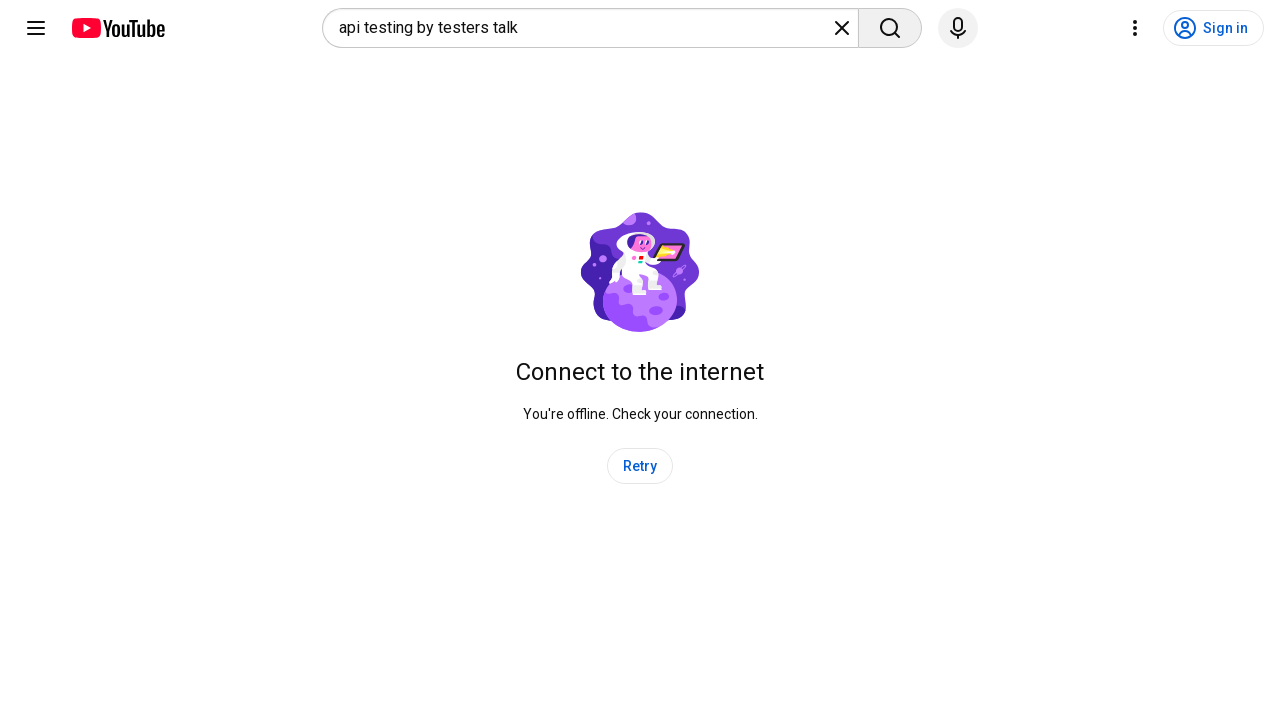